Tests button click functionality and handles alert dialog that appears after clicking

Starting URL: https://admlucid.com/Home/WebElements

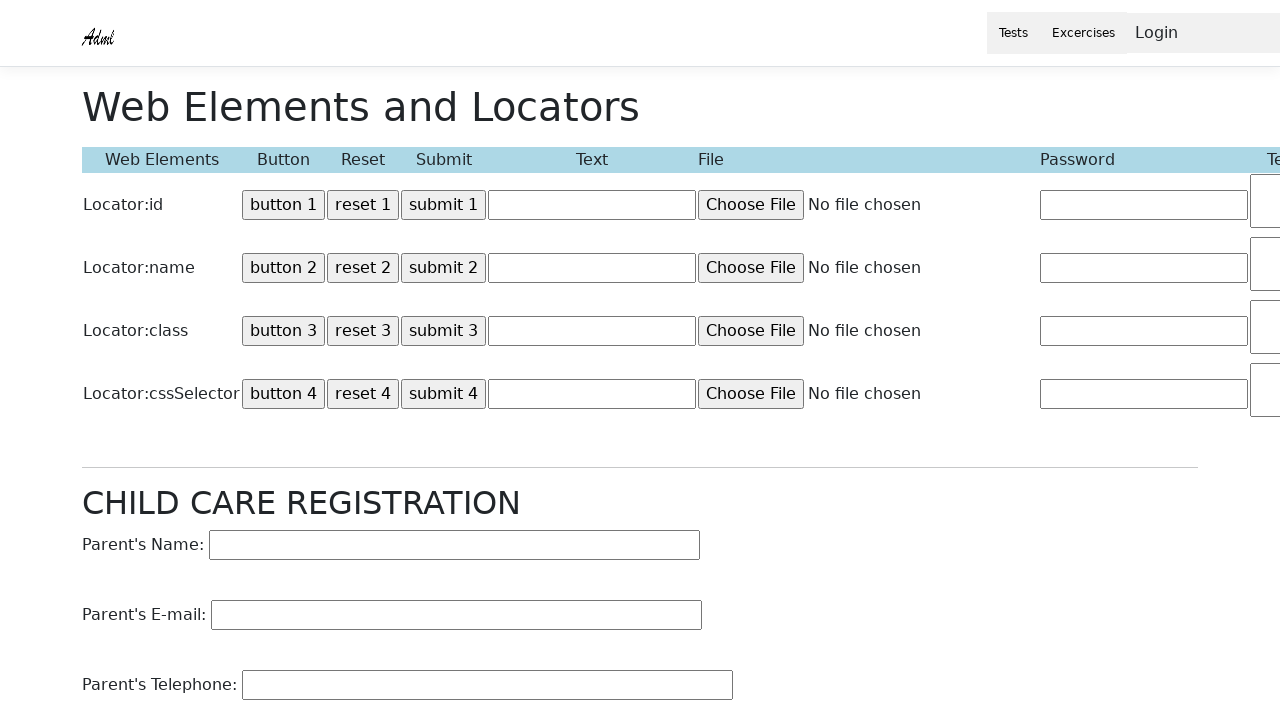

Clicked button #Button4 to trigger alert dialog at (284, 394) on #Button4
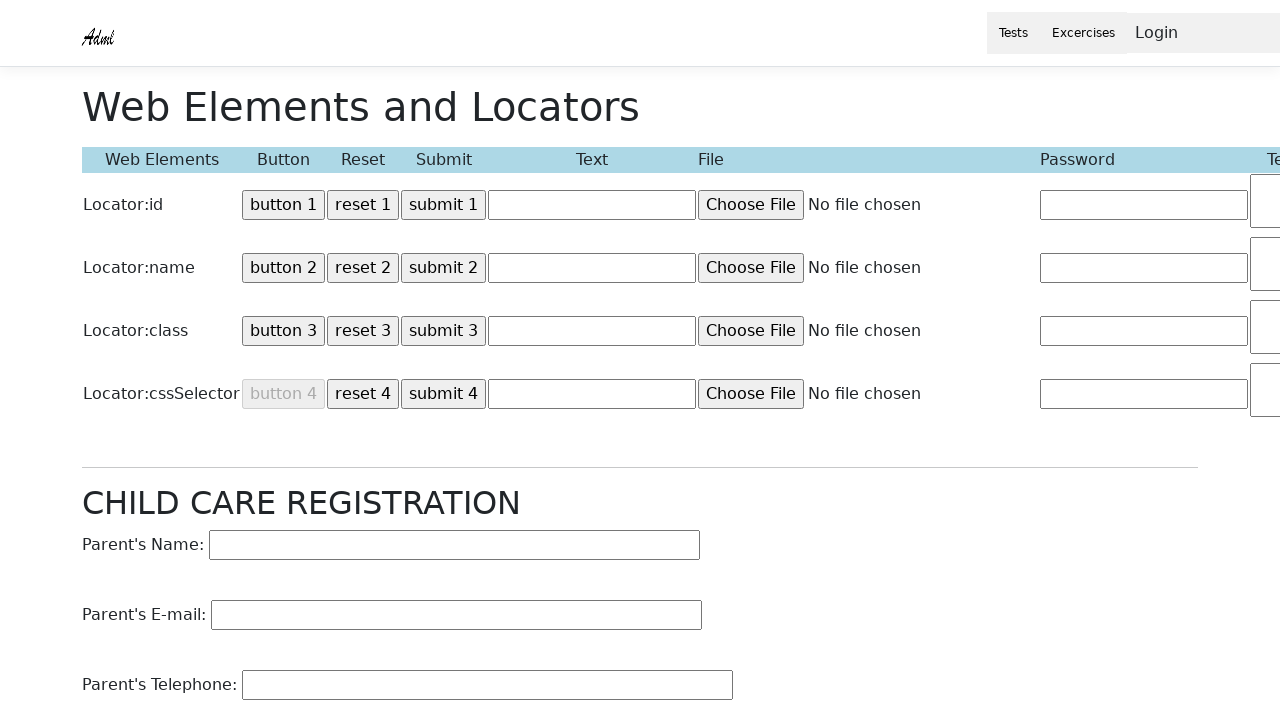

Set up dialog handler to accept alert
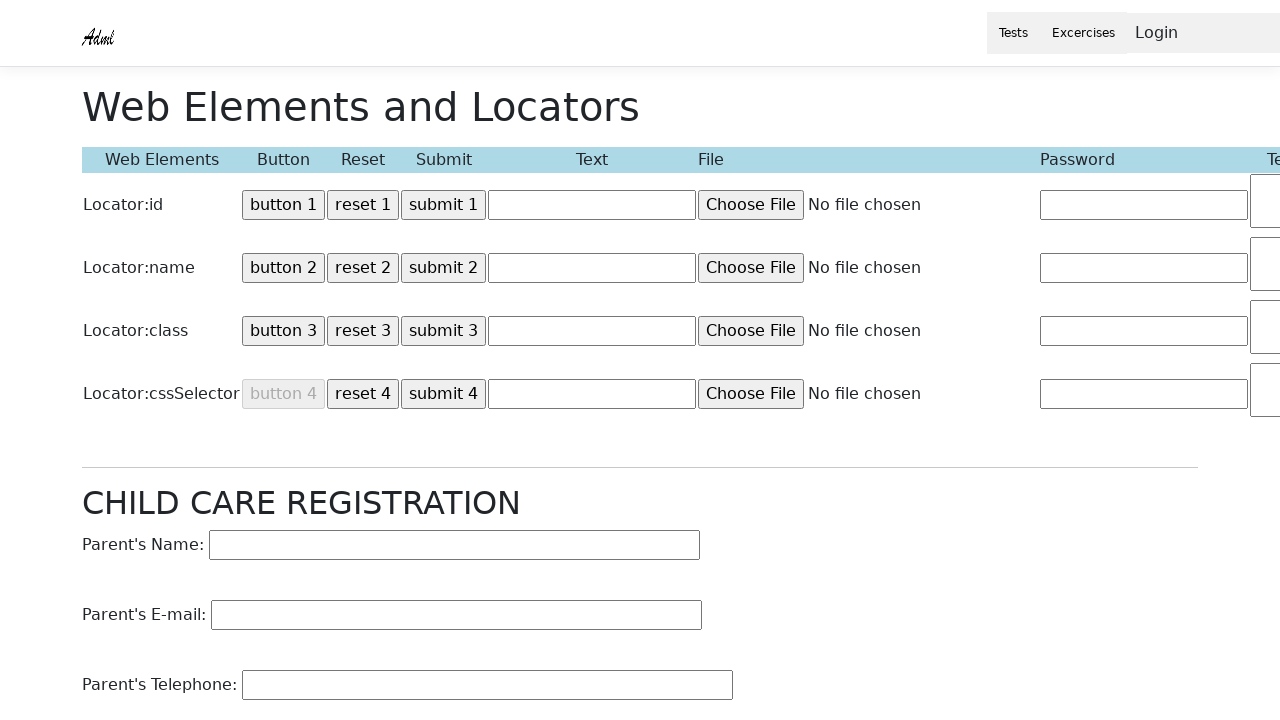

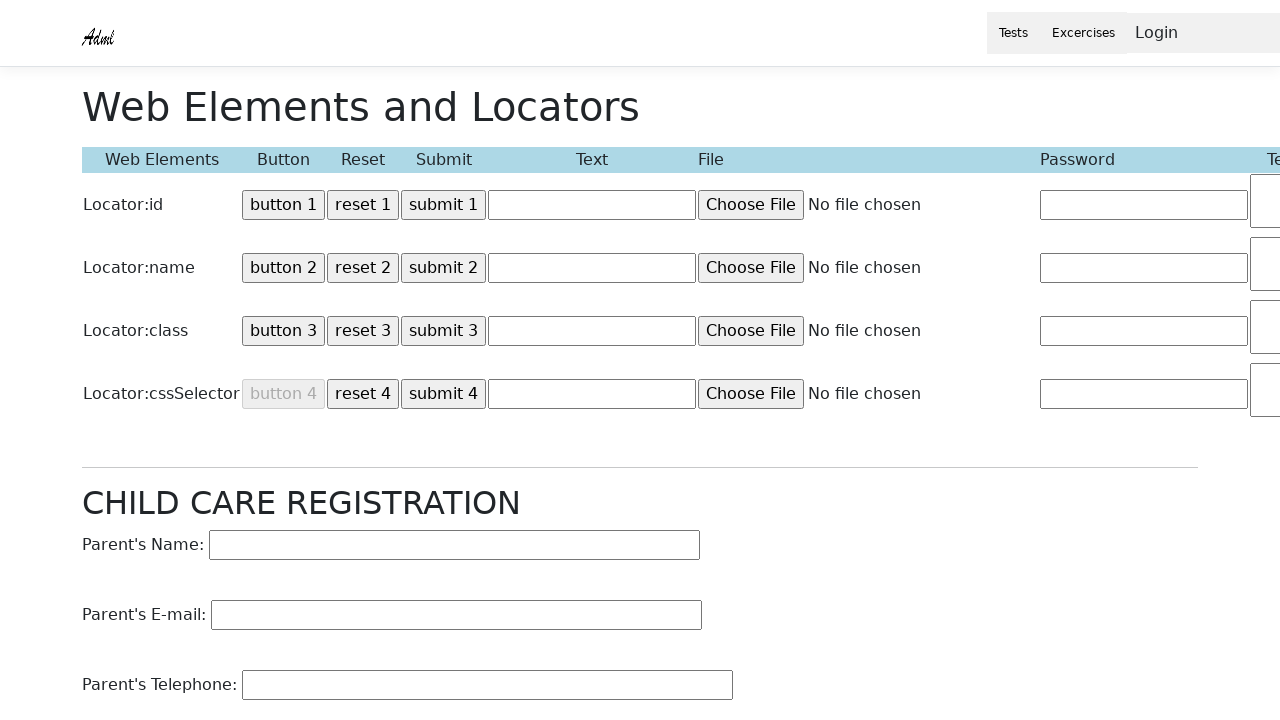